Tests multiple browser window handling by clicking a link that opens a new window, switching to the new window, and verifying the title changes from "Windows" to "New Window".

Starting URL: https://practice.cydeo.com/windows

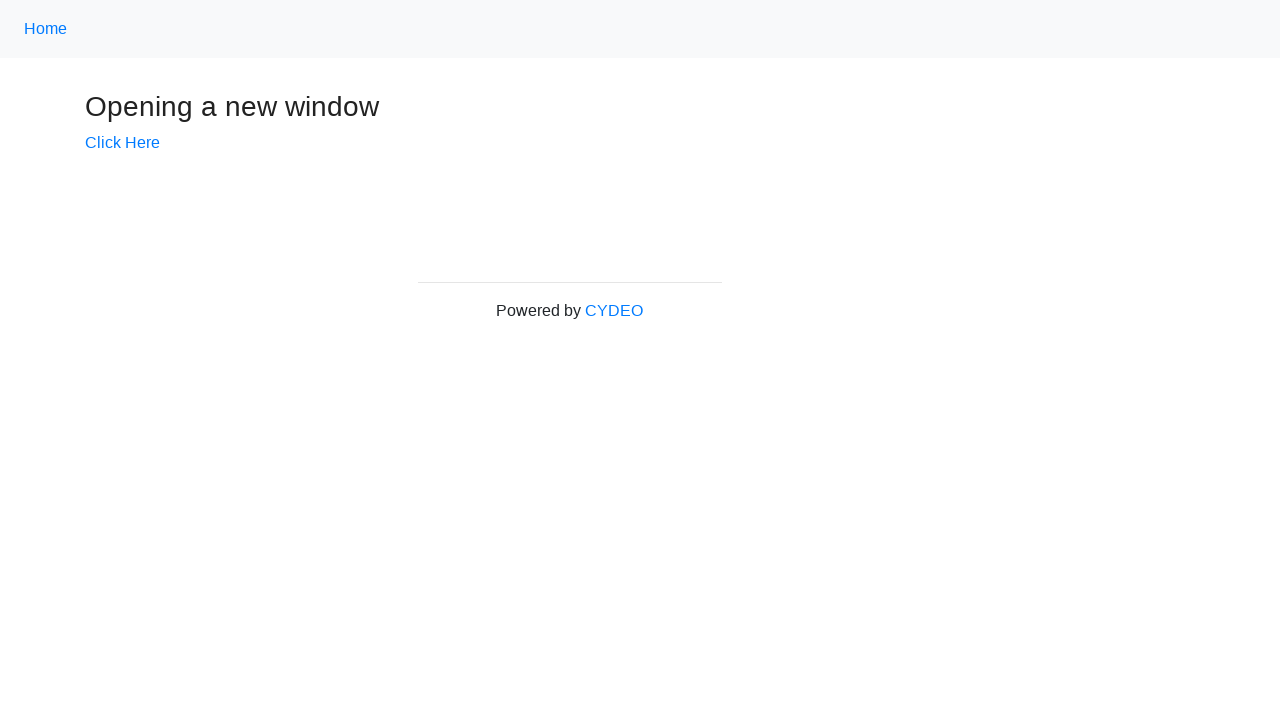

Verified initial page title is 'Windows'
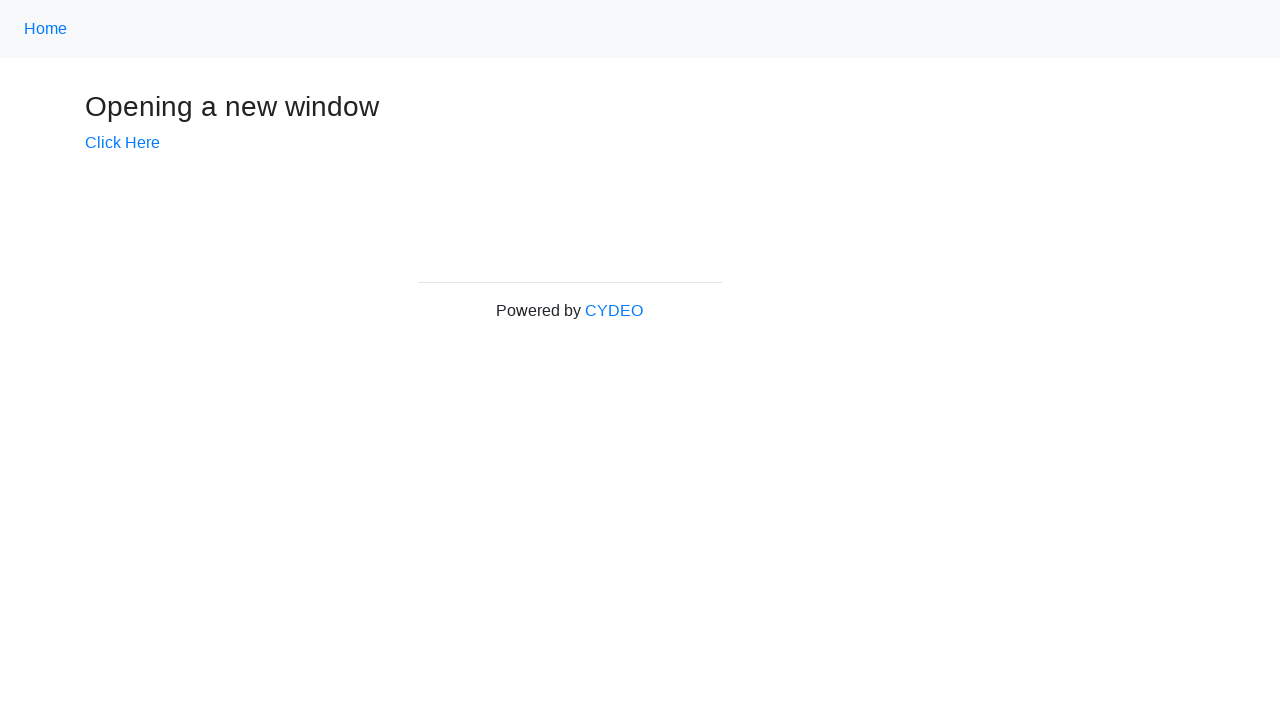

Clicked 'Click Here' link to open new window at (122, 143) on text=Click Here
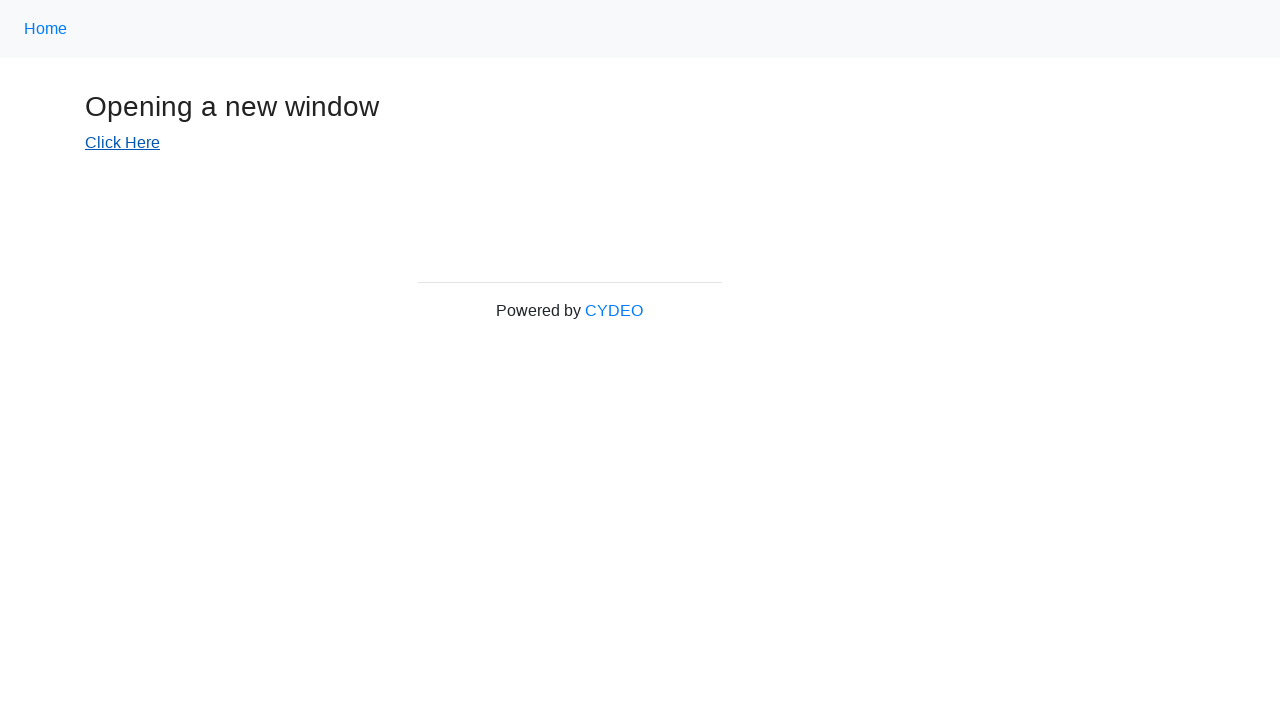

Detected and captured new window opening at (122, 143) on text=Click Here
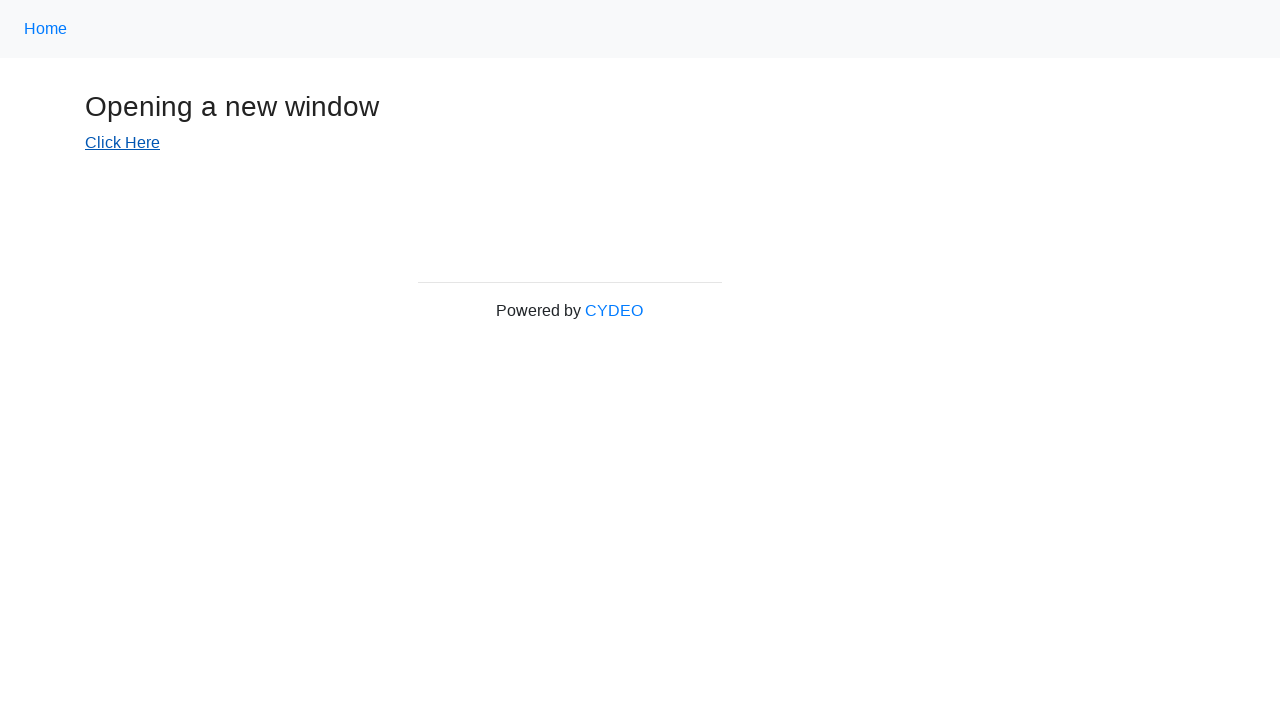

Retrieved reference to new window
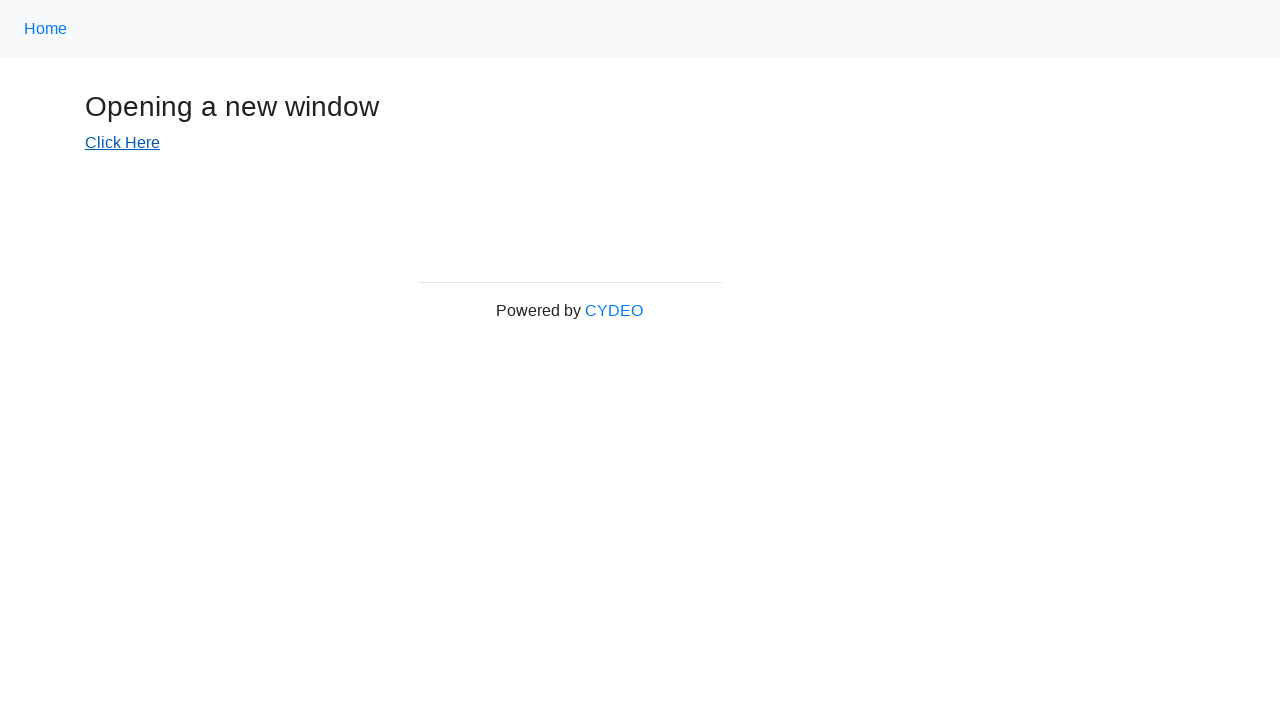

Waited for new window to fully load
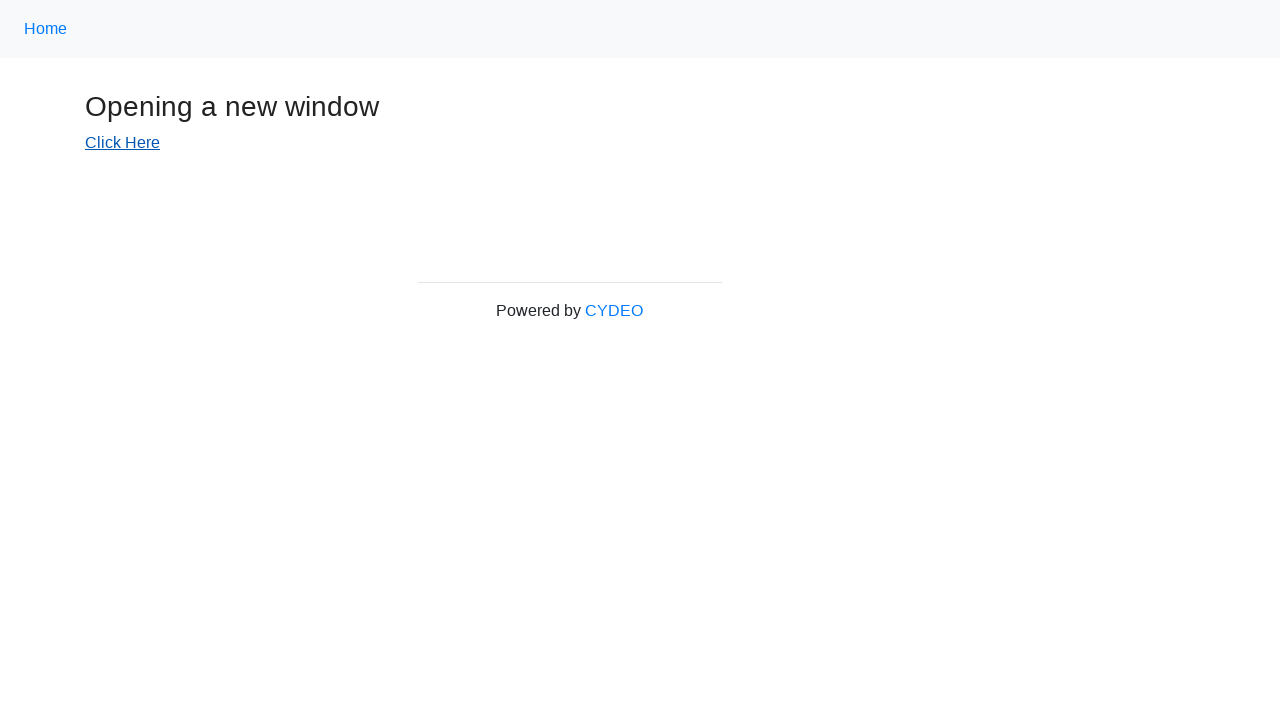

Verified new window title changed to 'New Window'
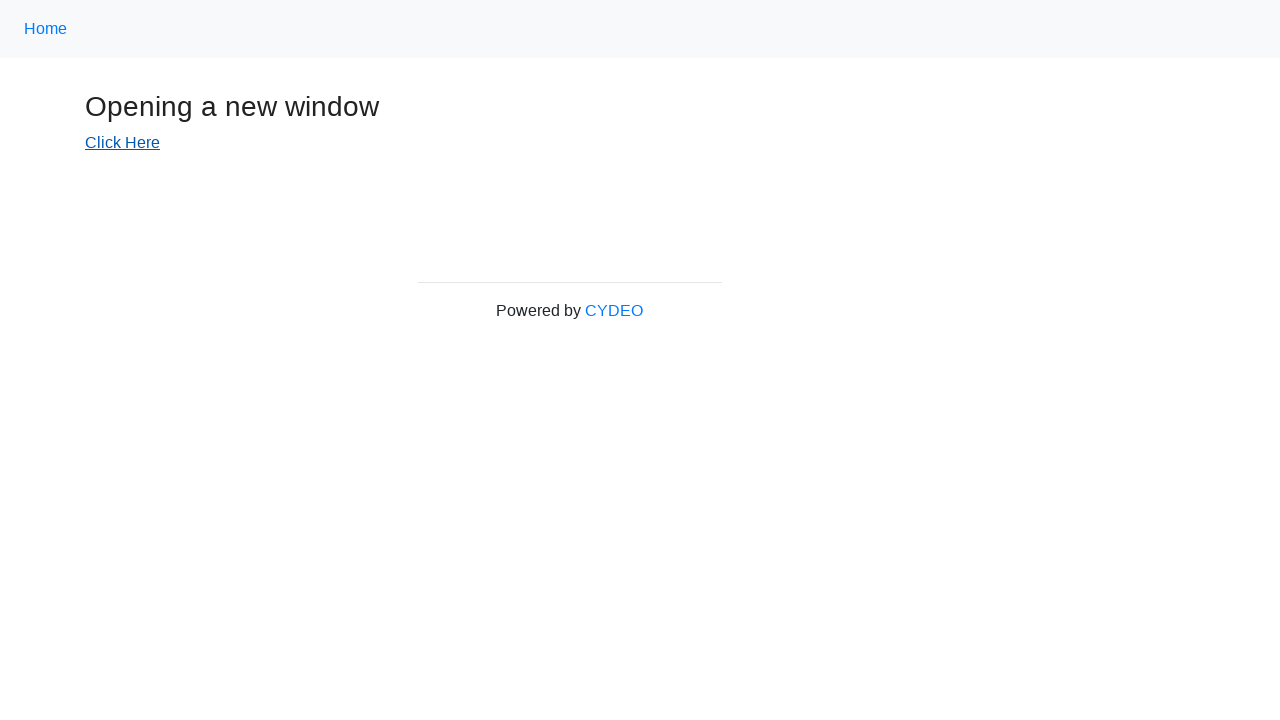

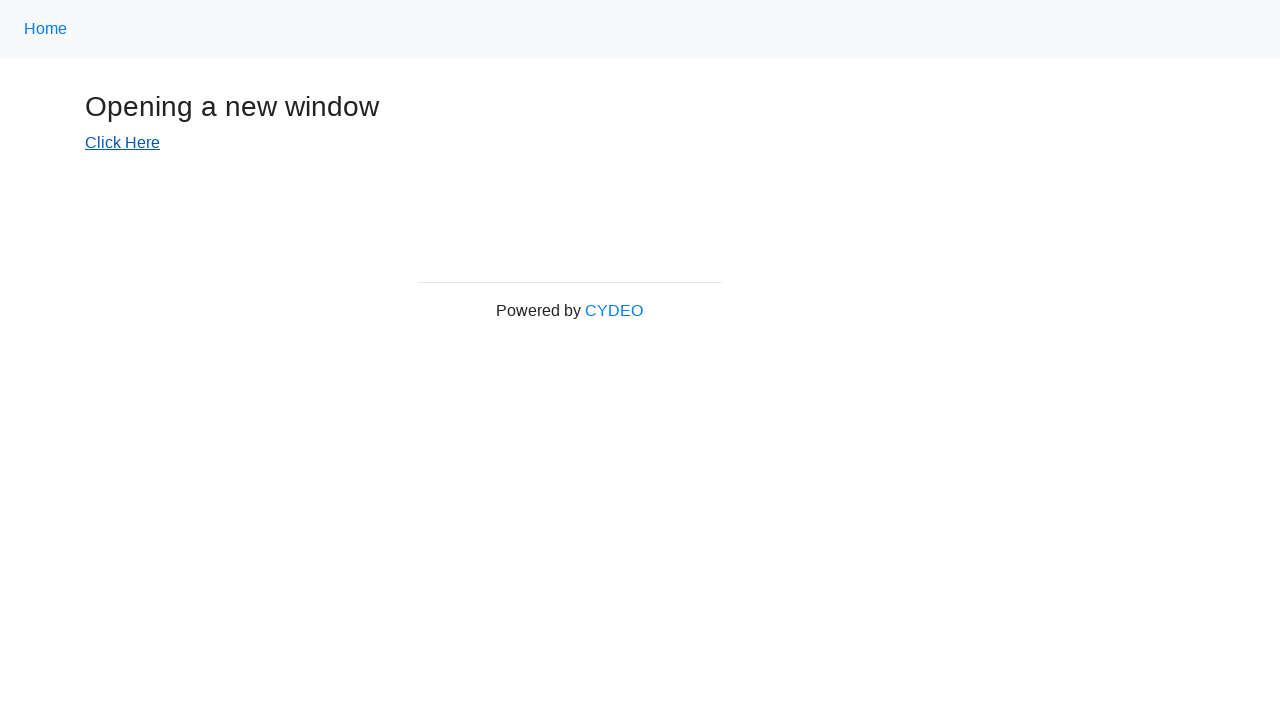